Tests clicking the Elements header first, then clicking the Interactions header

Starting URL: https://demoqa.com/elements

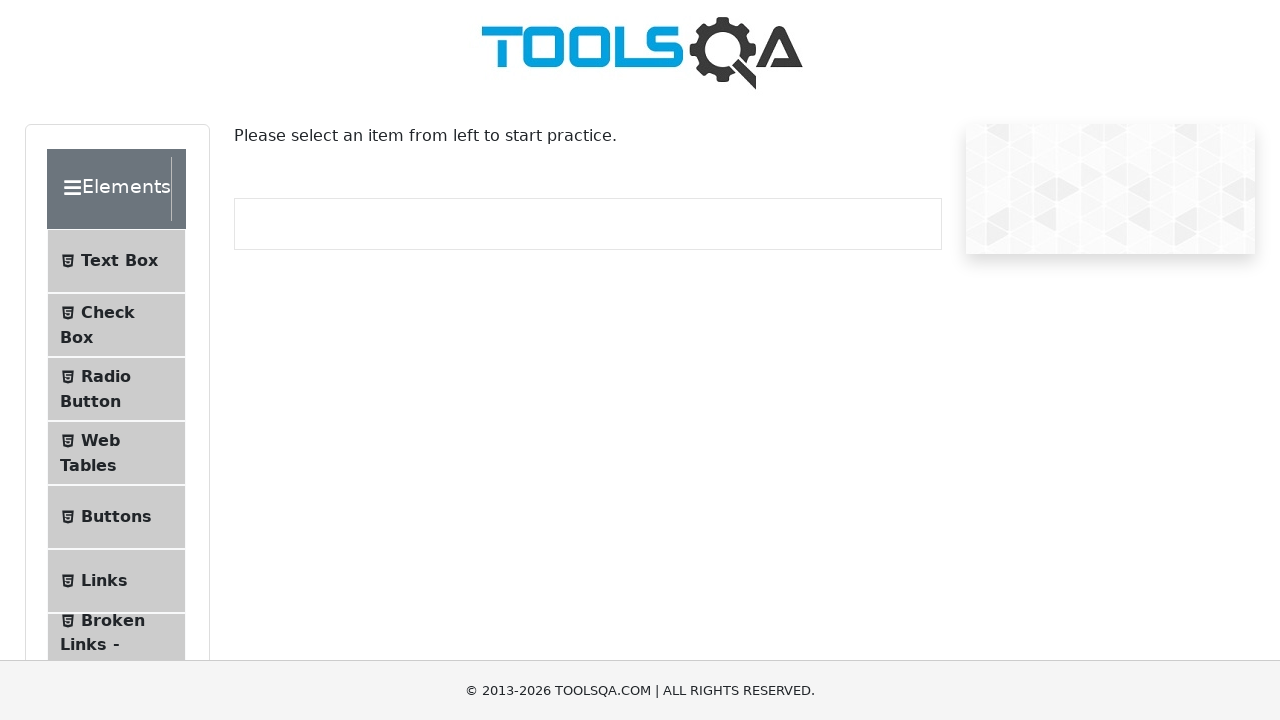

Clicked Elements header to collapse it at (116, 189) on div.header-wrapper:has-text('Elements')
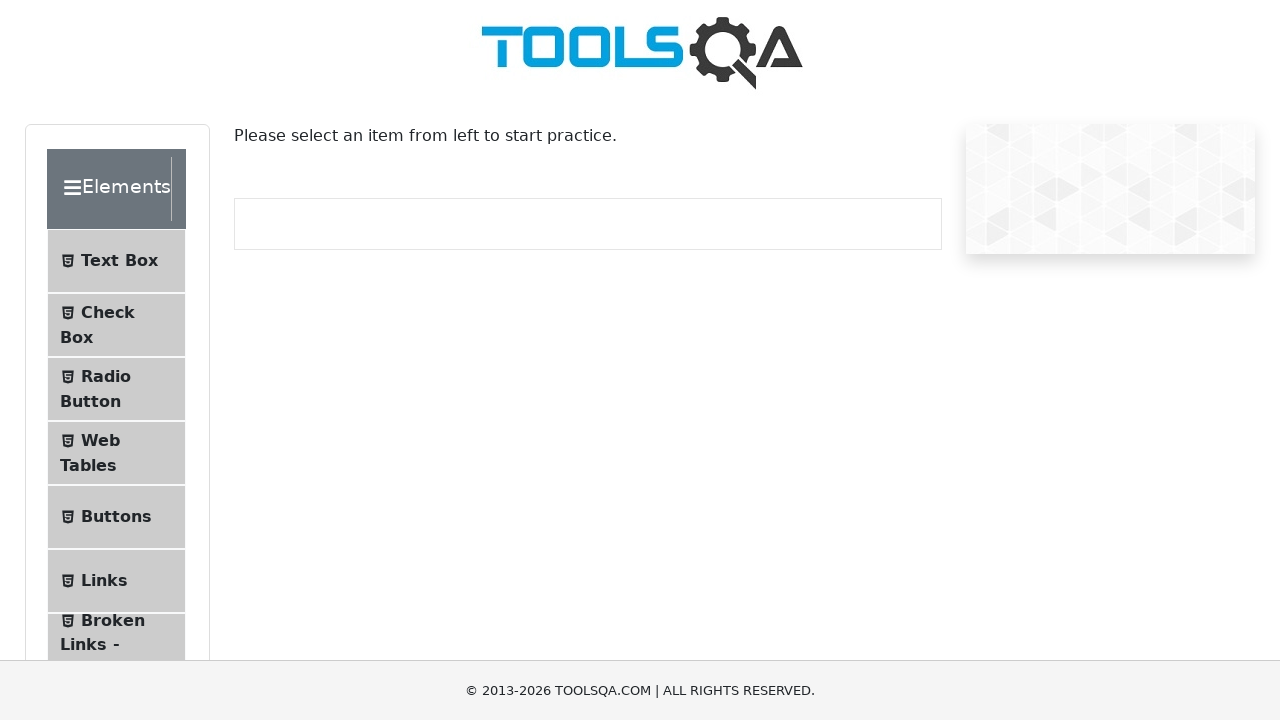

Clicked Interactions header at (116, 541) on div.header-wrapper:has-text('Interactions')
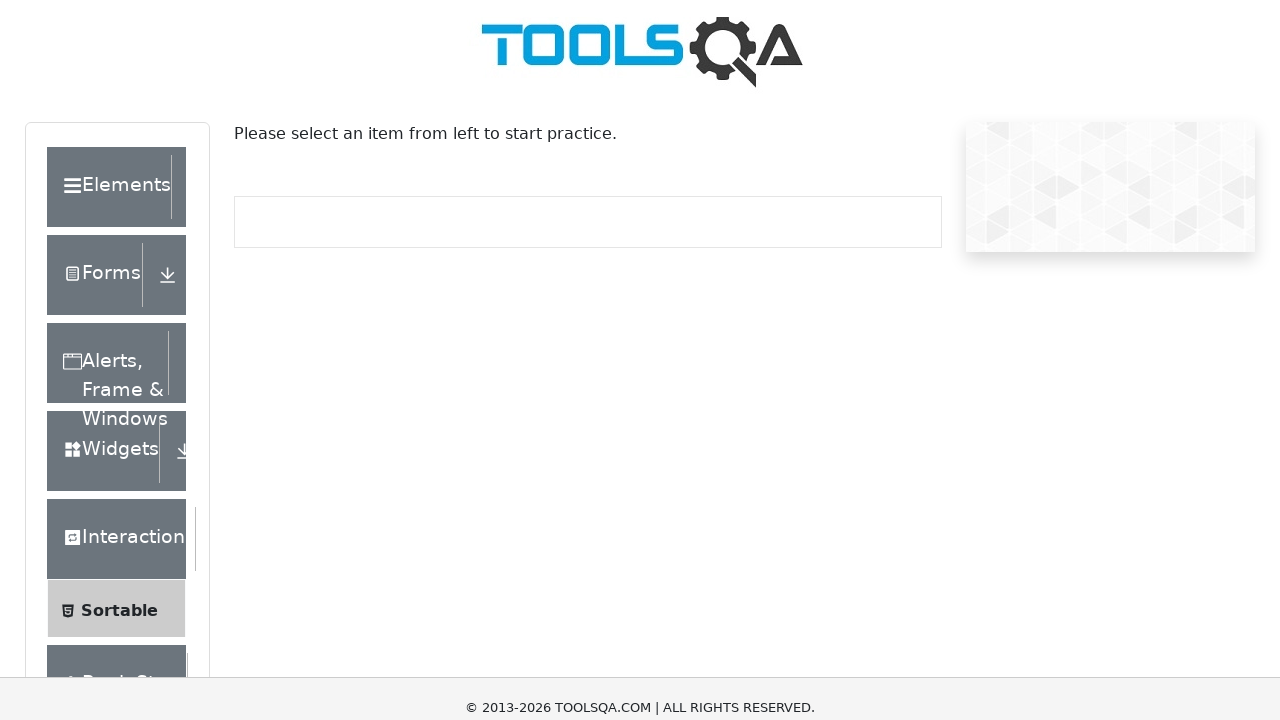

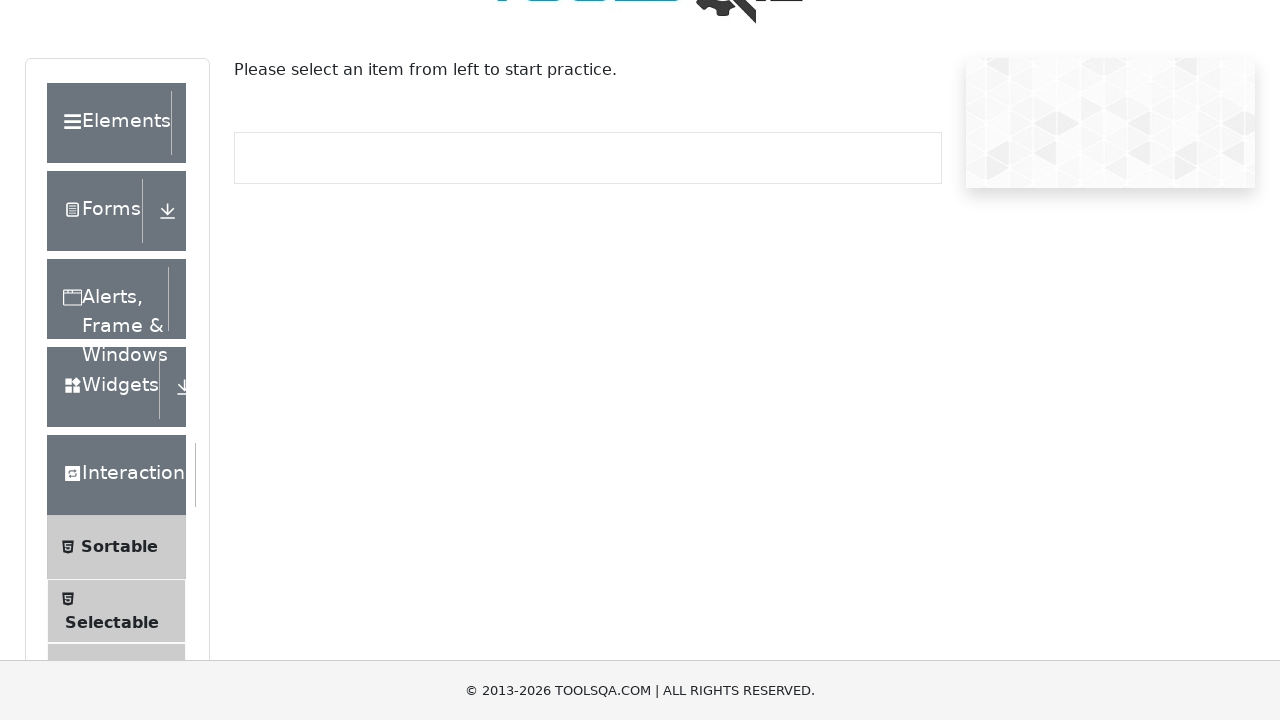